Tests product page functionality by navigating to a product page and adding multiple products to cart with different quantities

Starting URL: https://material.playwrightvn.com/

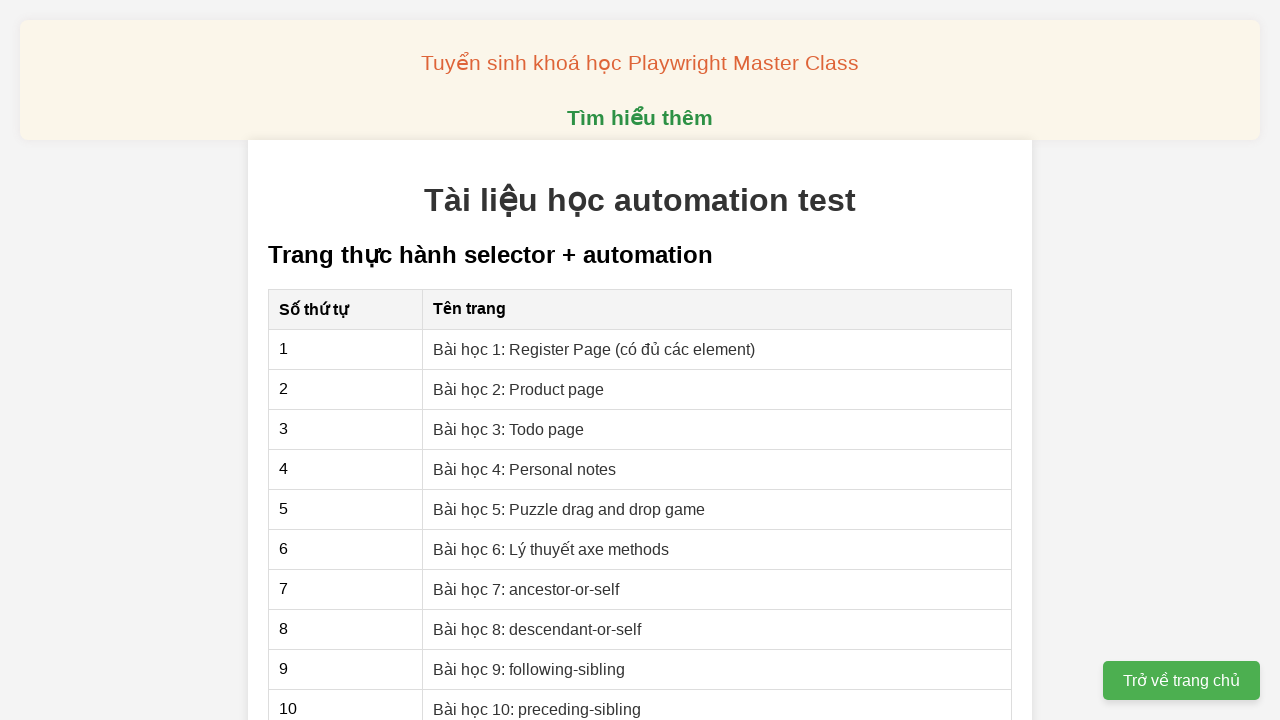

Clicked on 'Bài học 2: Product page' link to navigate to product page at (519, 389) on internal:role=link[name="Bài học 2: Product page"i]
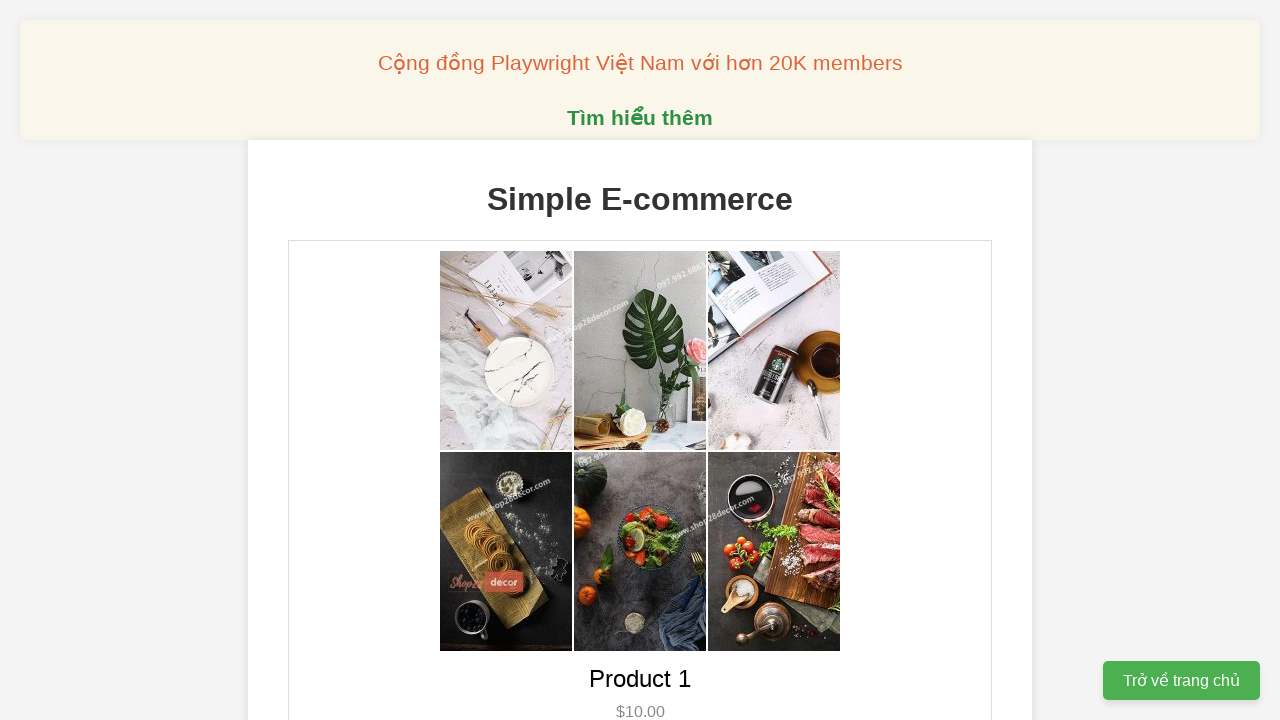

Added Product 1 to cart (quantity 1 of 2) at (640, 360) on xpath=//button[@data-product-id='1']
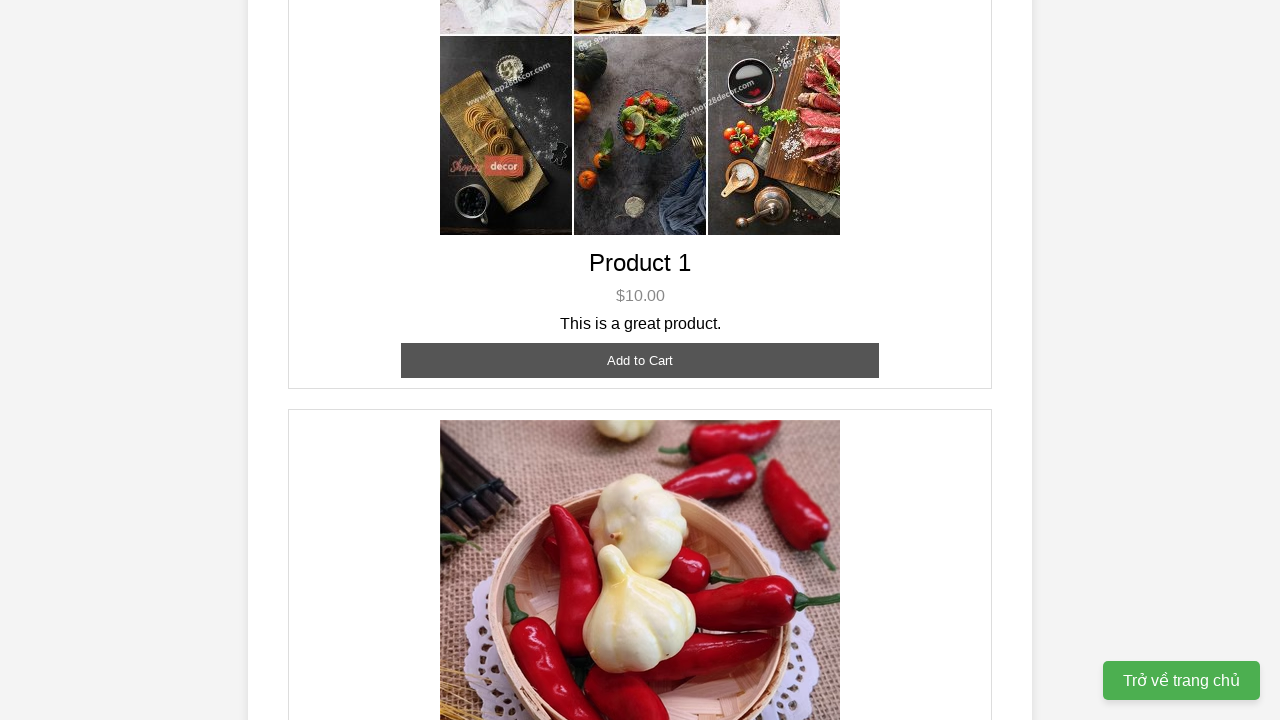

Added Product 1 to cart (quantity 1 of 2) at (640, 360) on xpath=//button[@data-product-id='1']
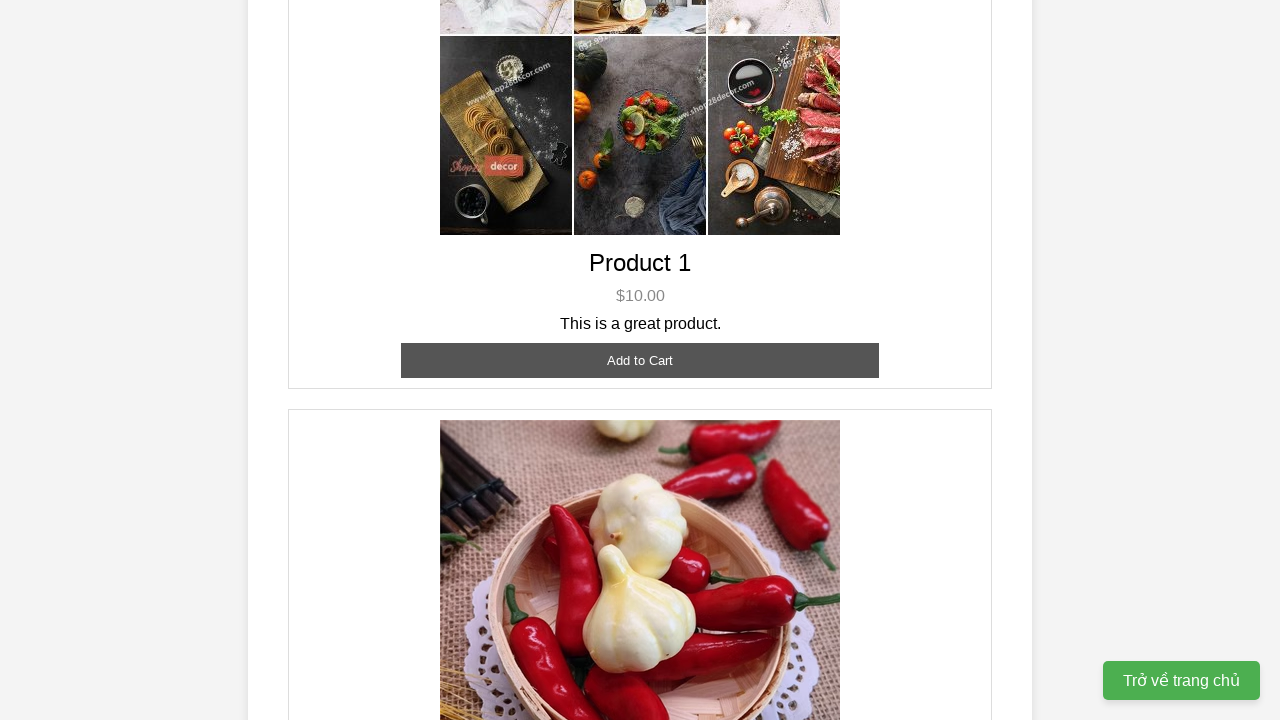

Added Product 2 to cart (quantity 1 of 3) at (640, 360) on xpath=//button[@data-product-id='2']
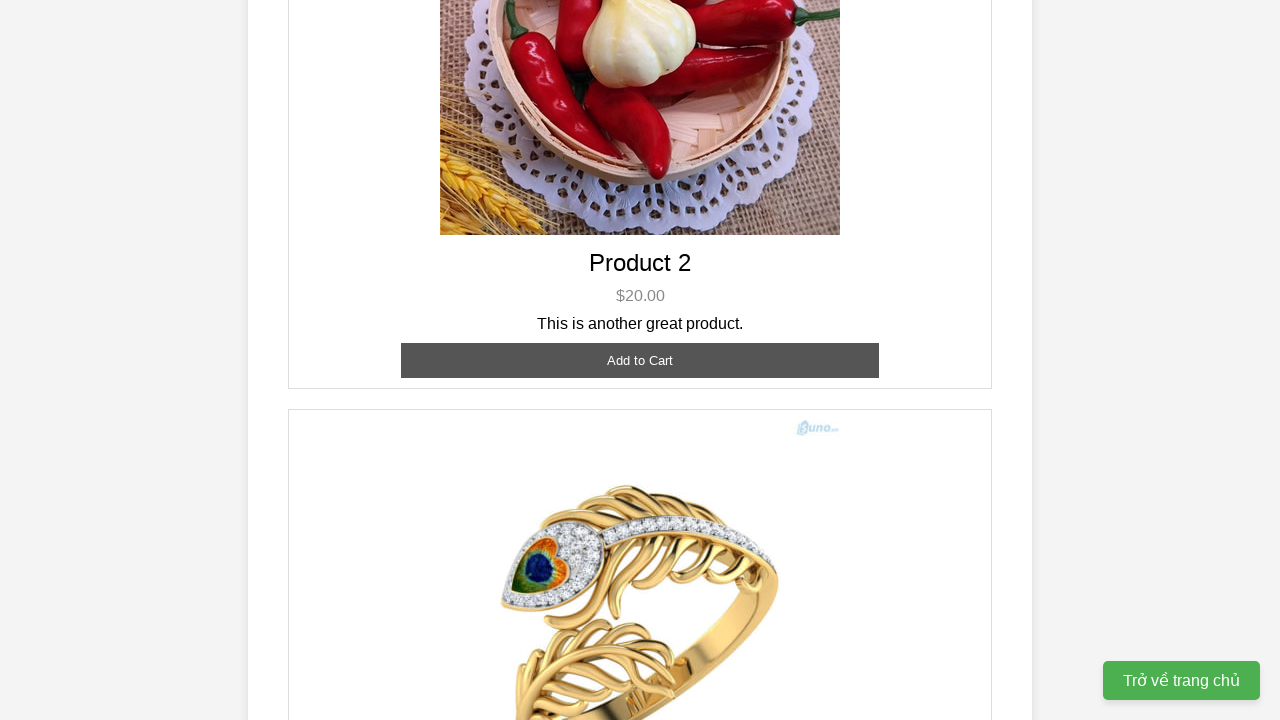

Added Product 2 to cart (quantity 1 of 3) at (640, 360) on xpath=//button[@data-product-id='2']
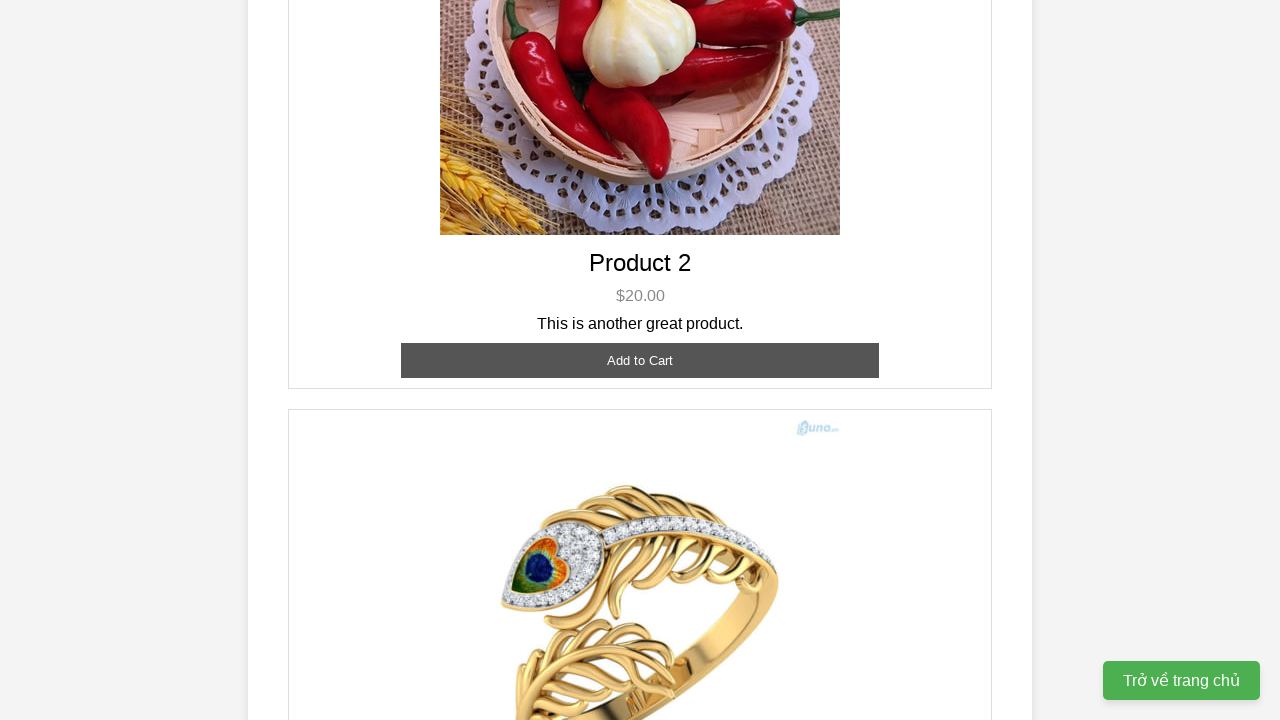

Added Product 2 to cart (quantity 1 of 3) at (640, 360) on xpath=//button[@data-product-id='2']
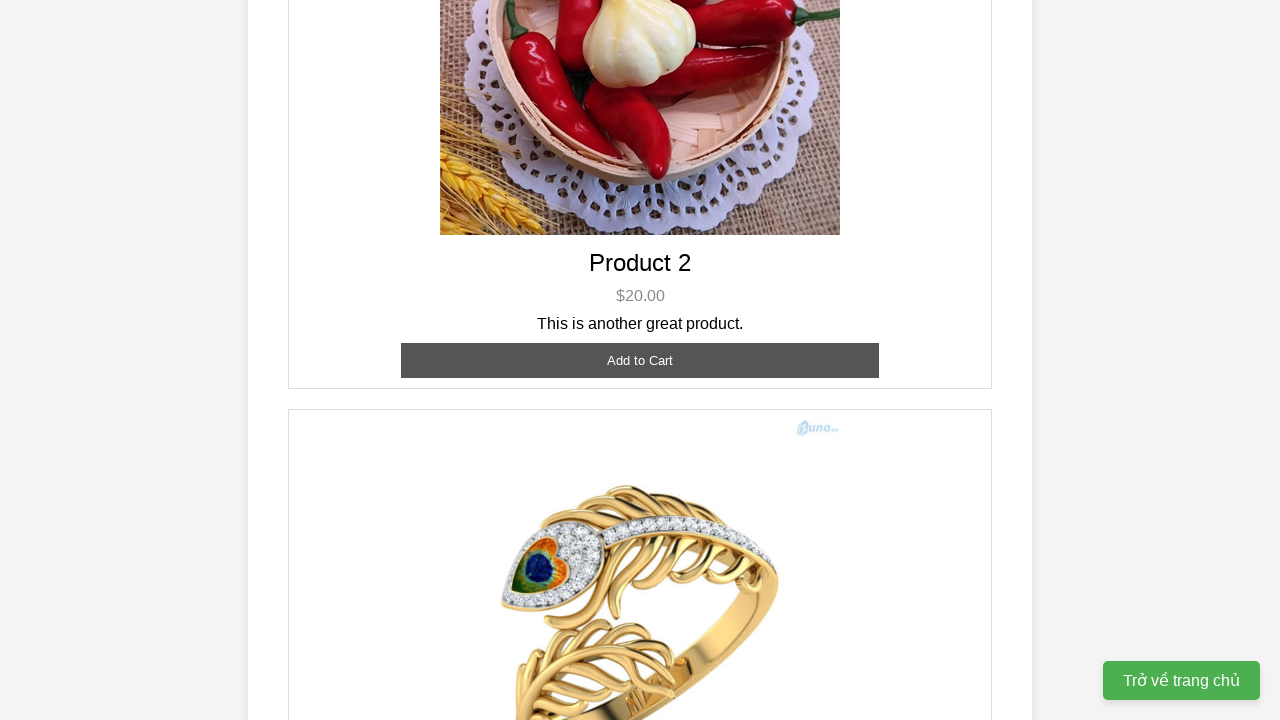

Added Product 3 to cart at (640, 388) on xpath=//button[@data-product-id='3']
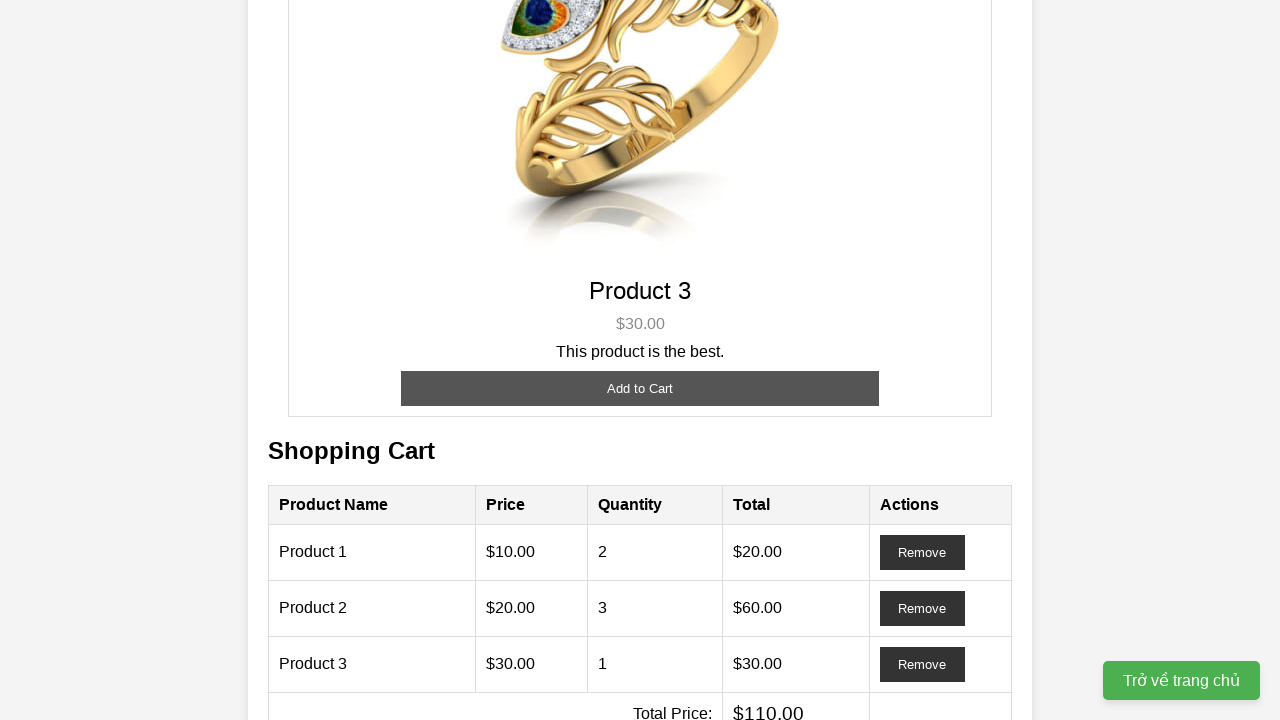

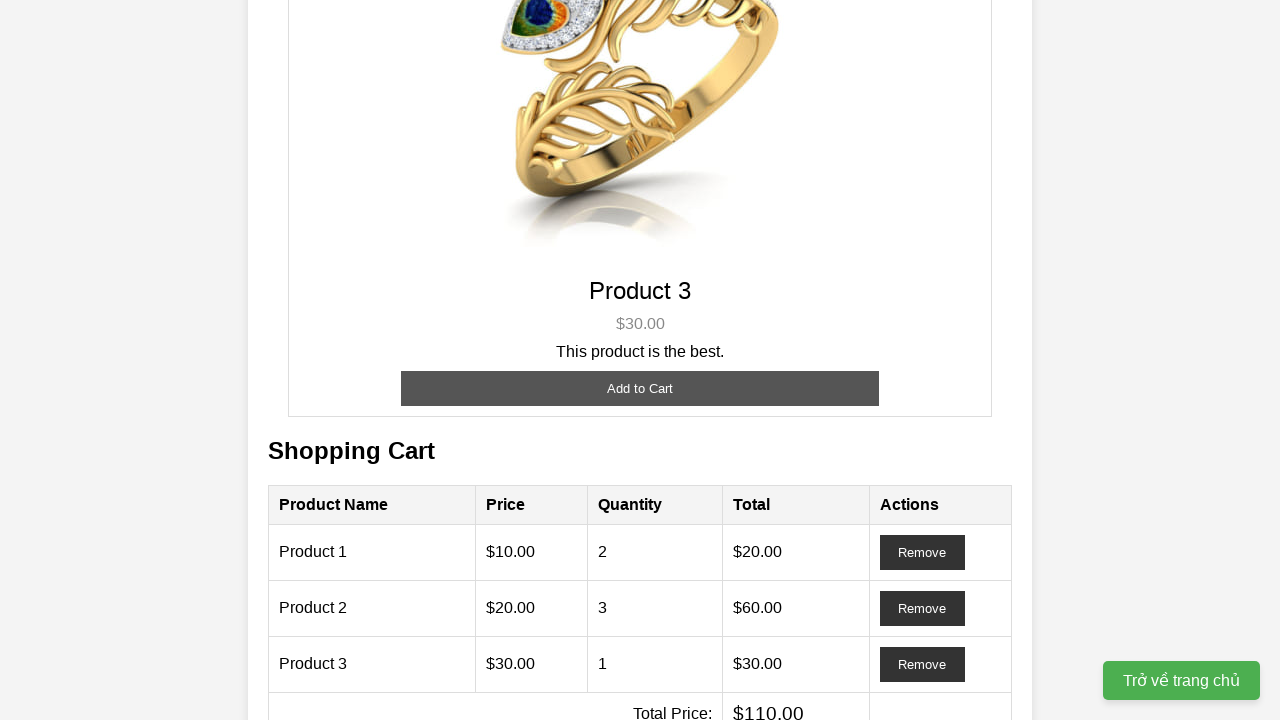